Tests a simple form by filling in first name, last name, country, and city fields using different locator strategies, then submits the form

Starting URL: http://suninjuly.github.io/simple_form_find_task.html

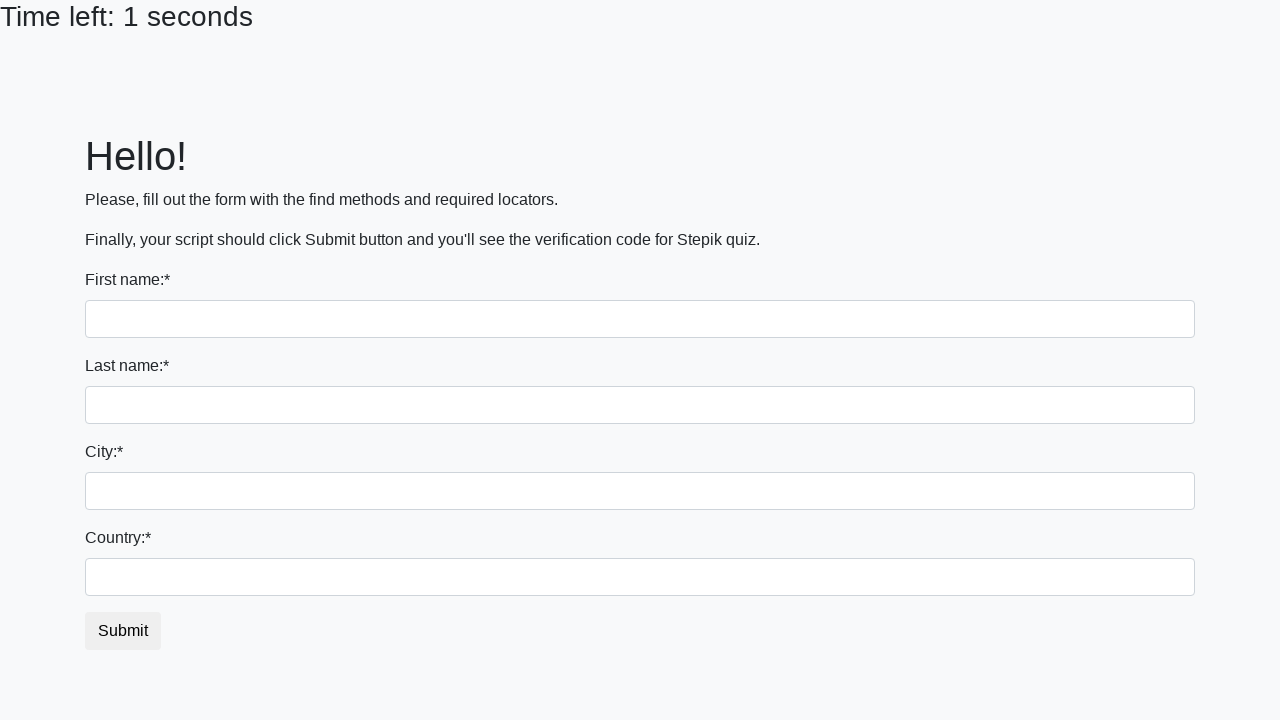

Filled first name field with 'Ivan' using first input locator on input >> nth=0
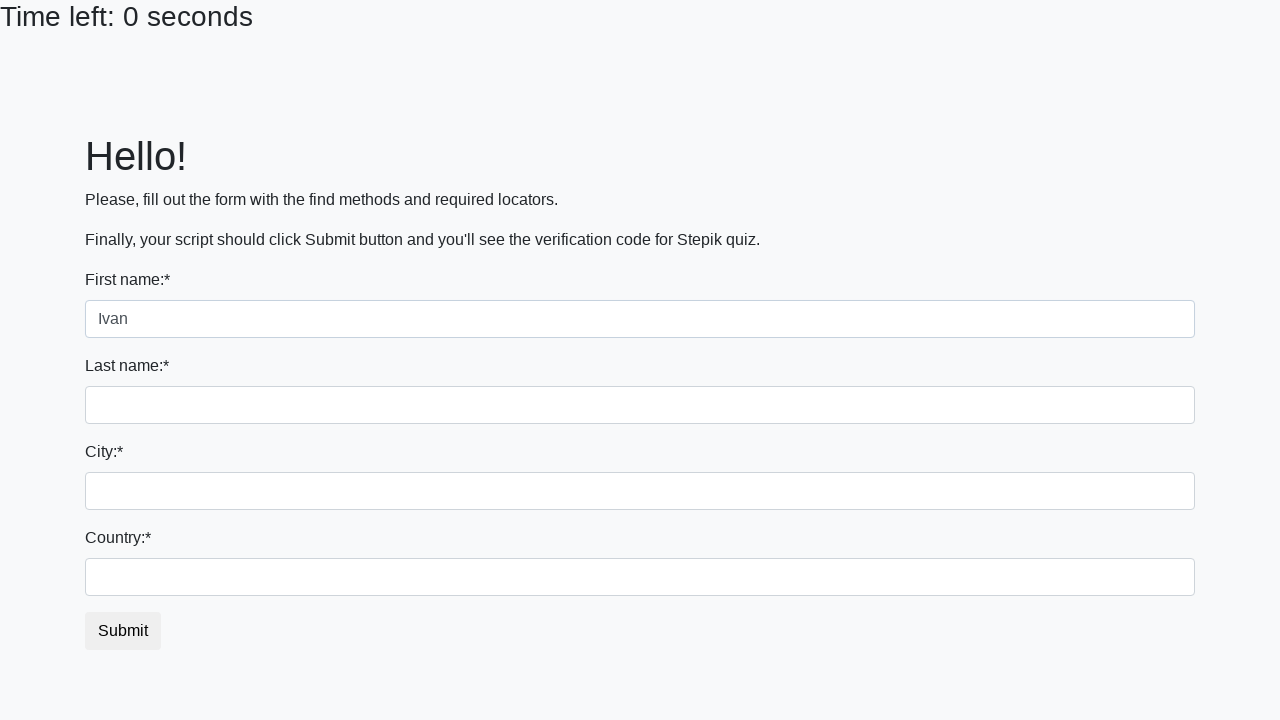

Filled last name field with 'Petrov' using name attribute on input[name='last_name']
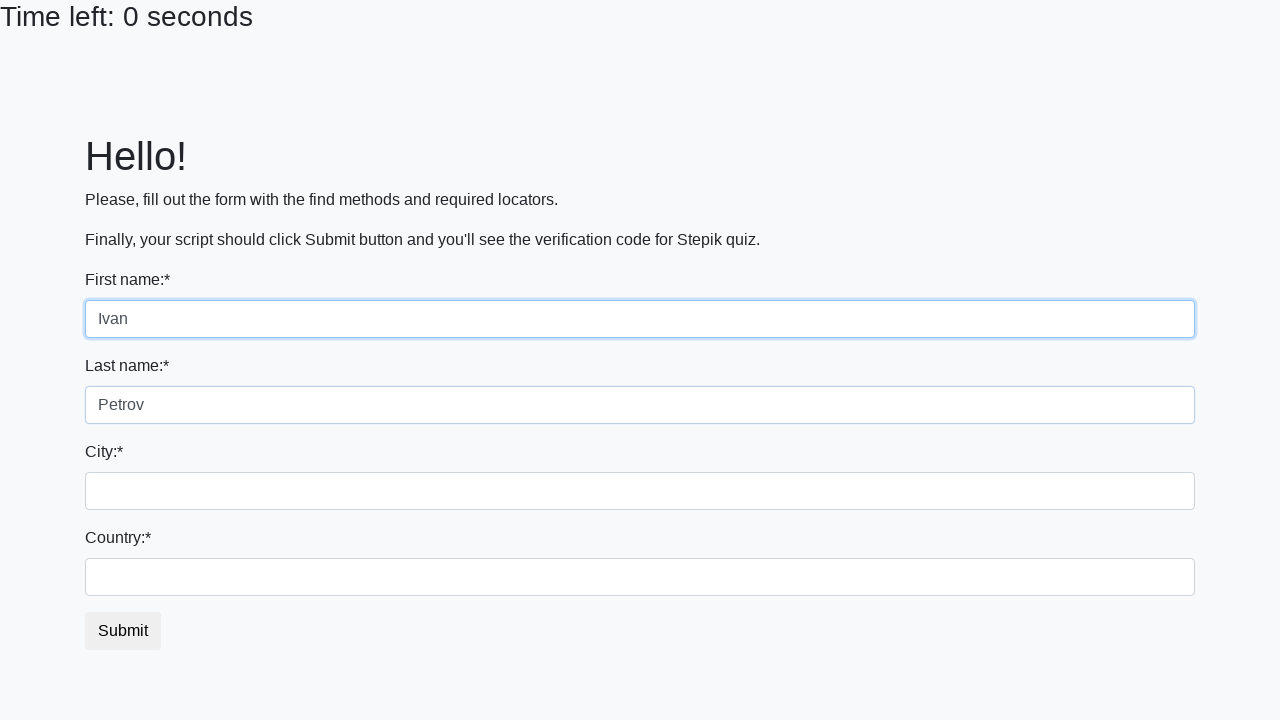

Filled country field with 'Russia' using ID selector on #country
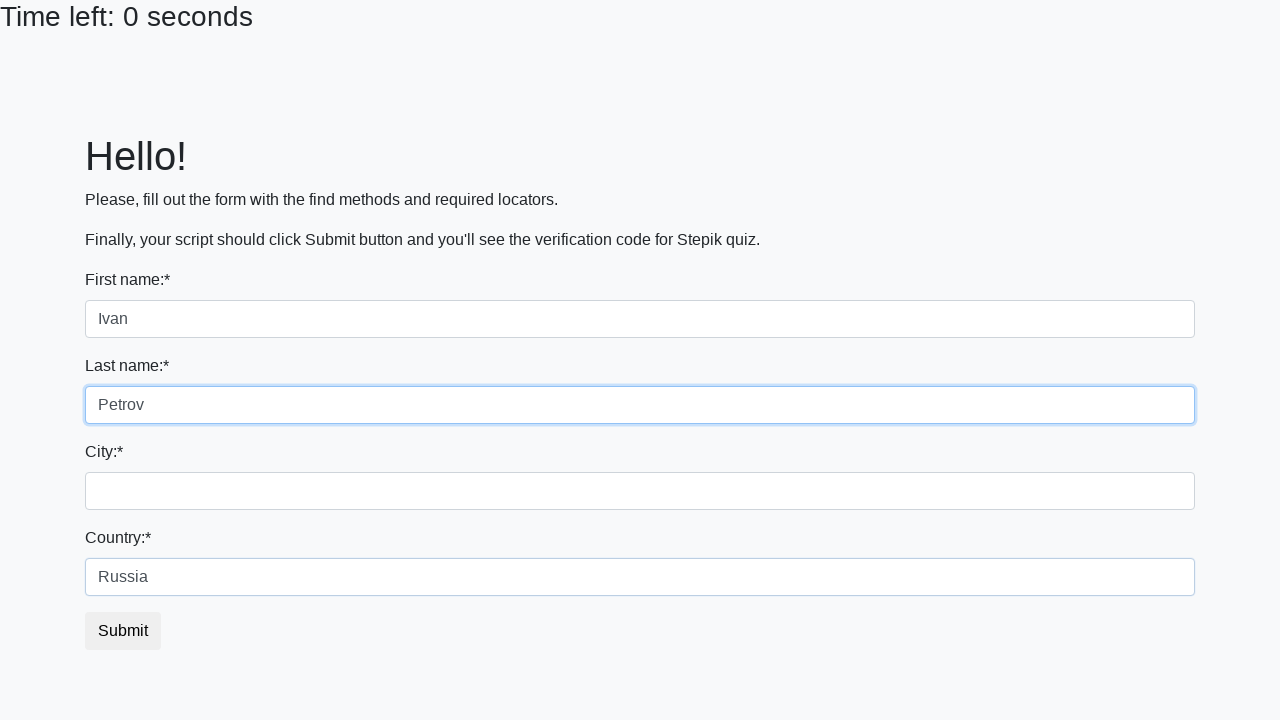

Filled city field with 'Smolensk' using class selector on .city
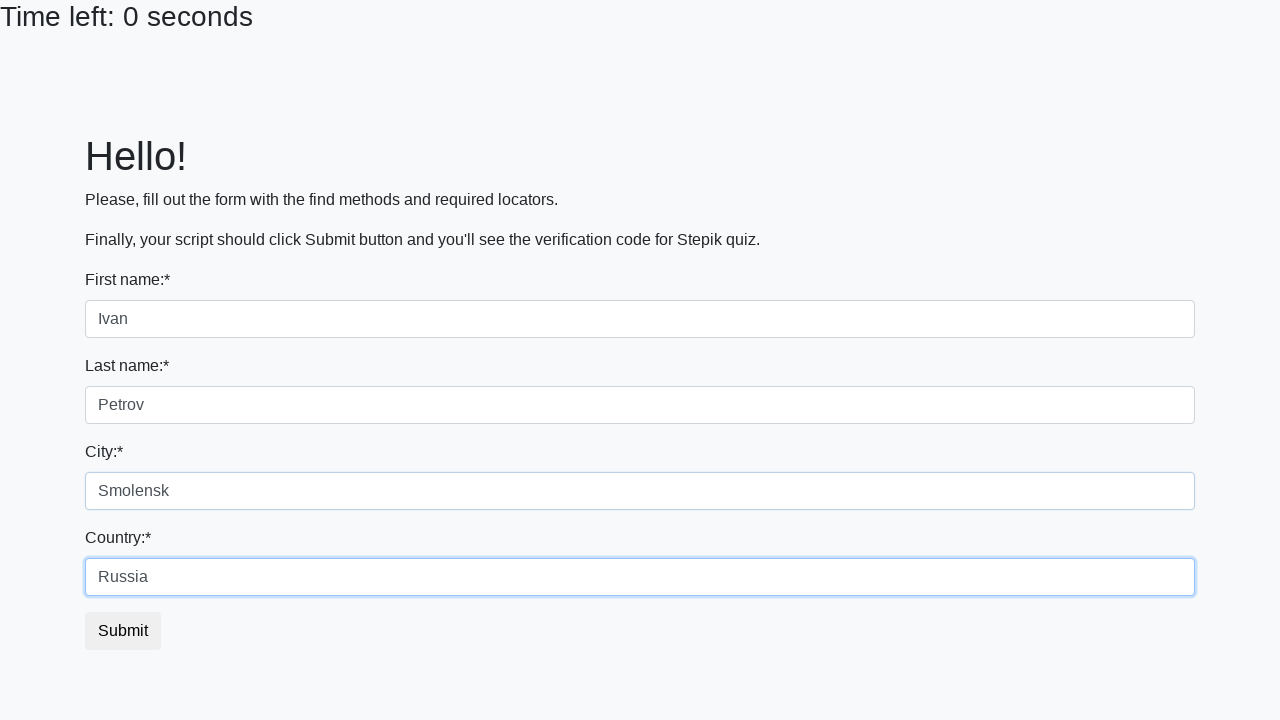

Clicked submit button to submit the form at (123, 631) on button.btn
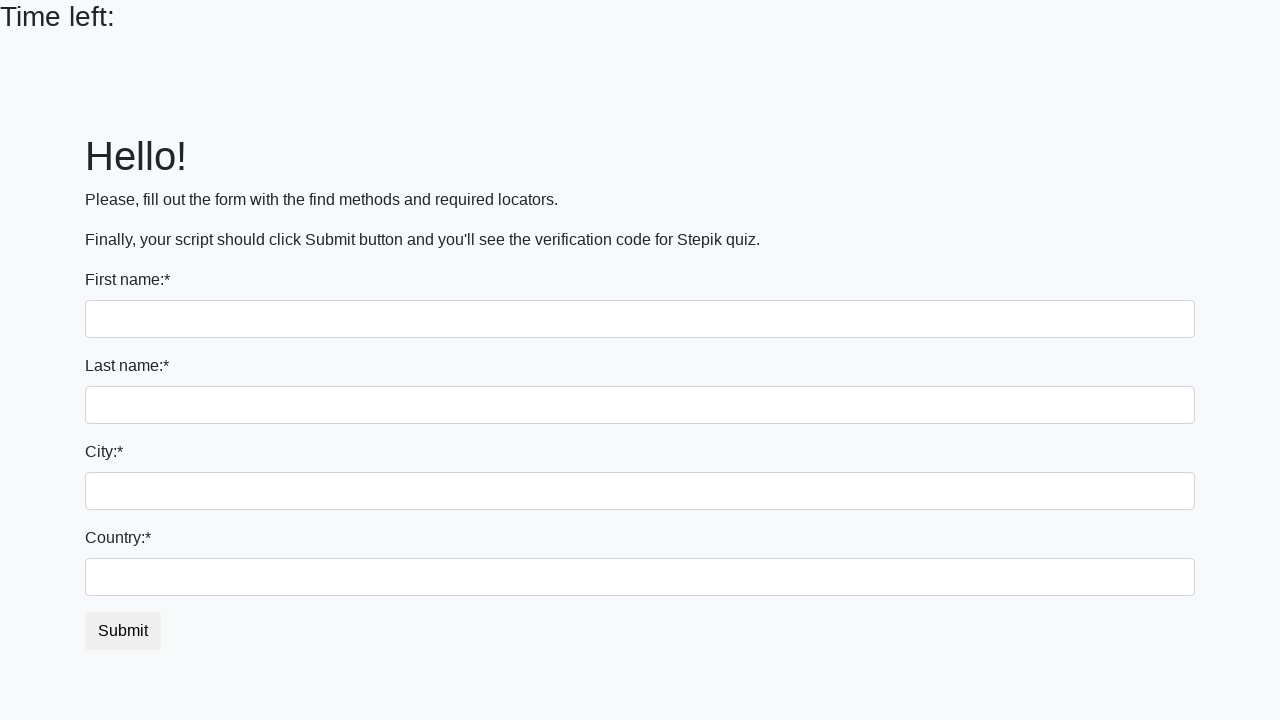

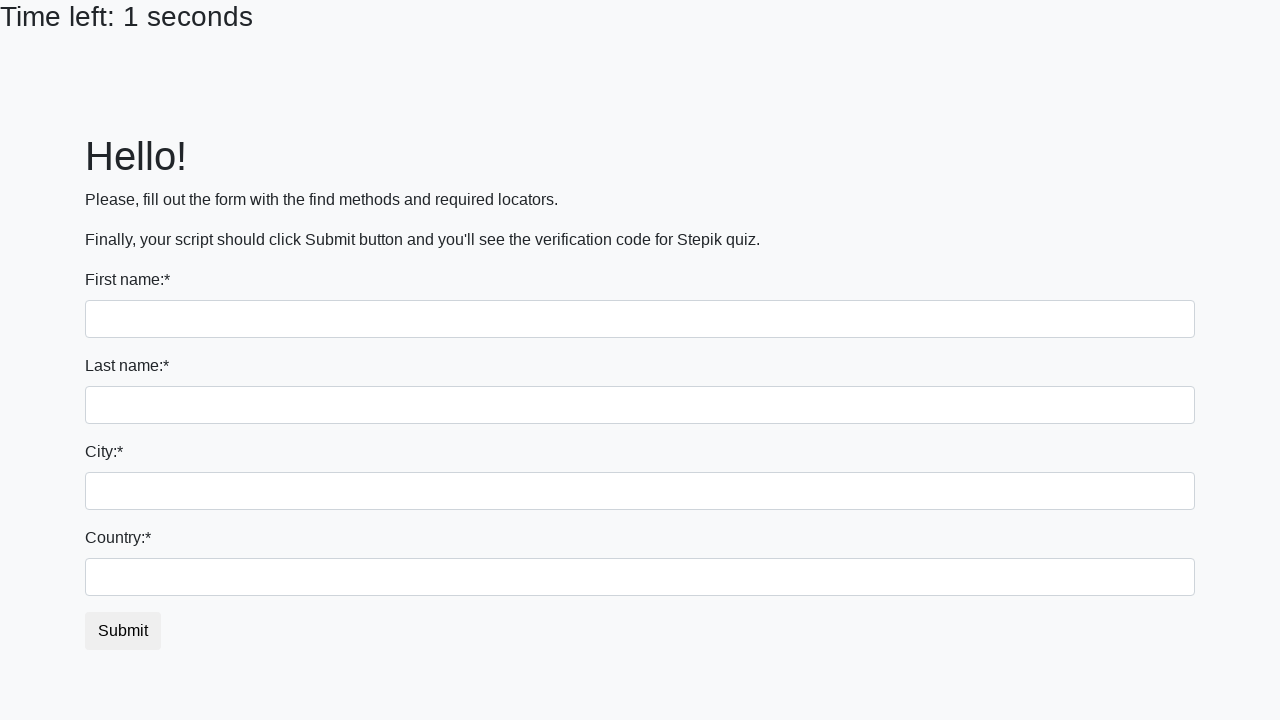